Tests an anonymous email sending form by filling in sender name, sender email, recipient, subject, and body fields, then submitting the form

Starting URL: https://emkei.cz/

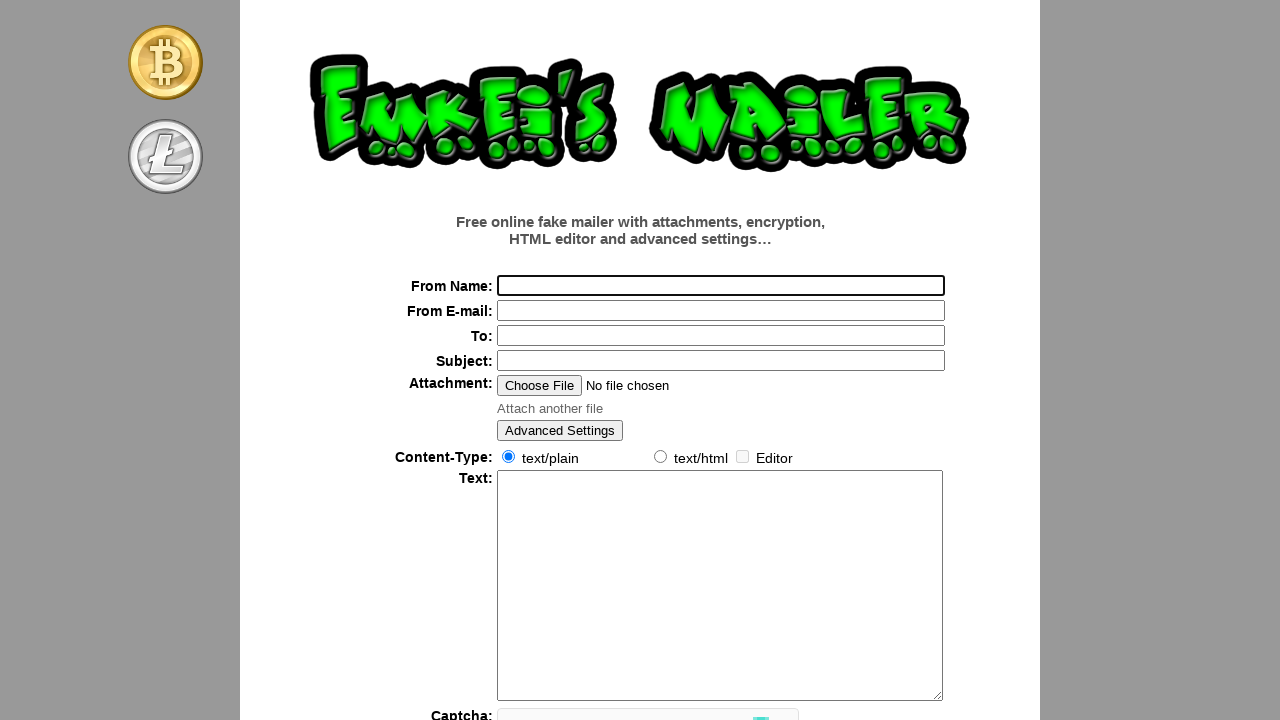

Filled sender name field with 'John Smith' on //*[@id="fromname"]
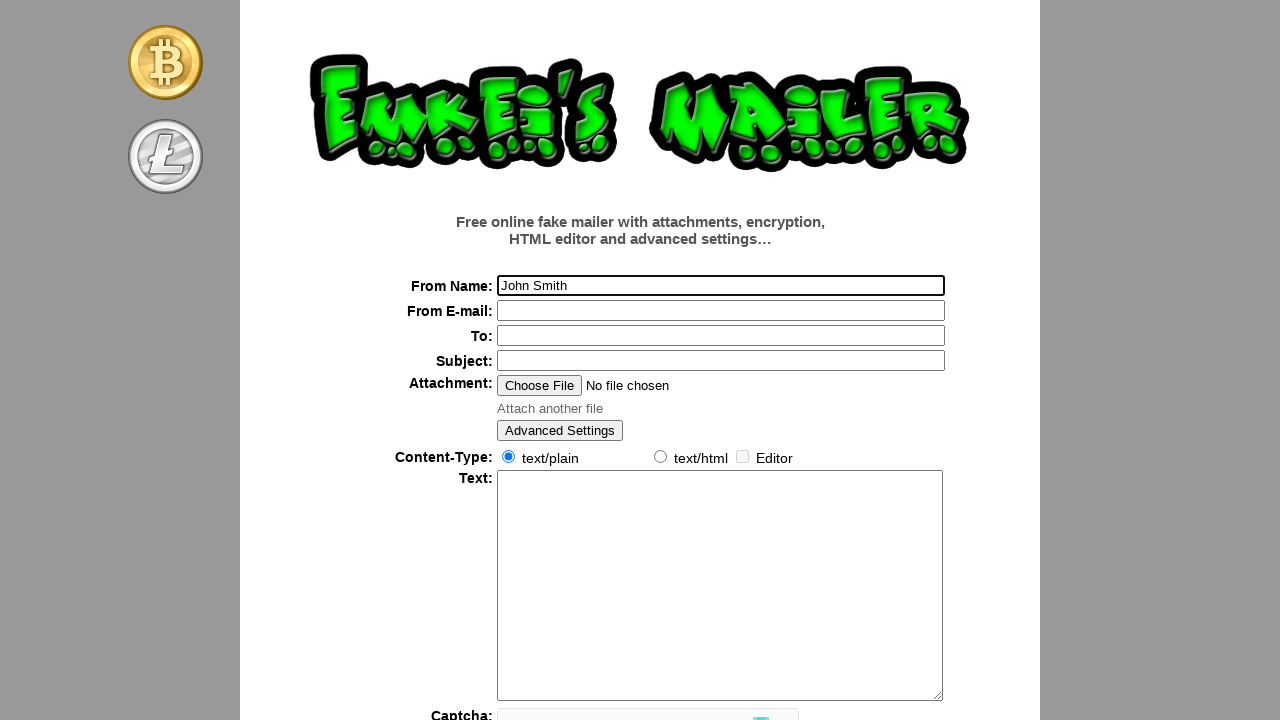

Filled sender email field with 'john.smith@testmail.com' on //*[@id="from"]
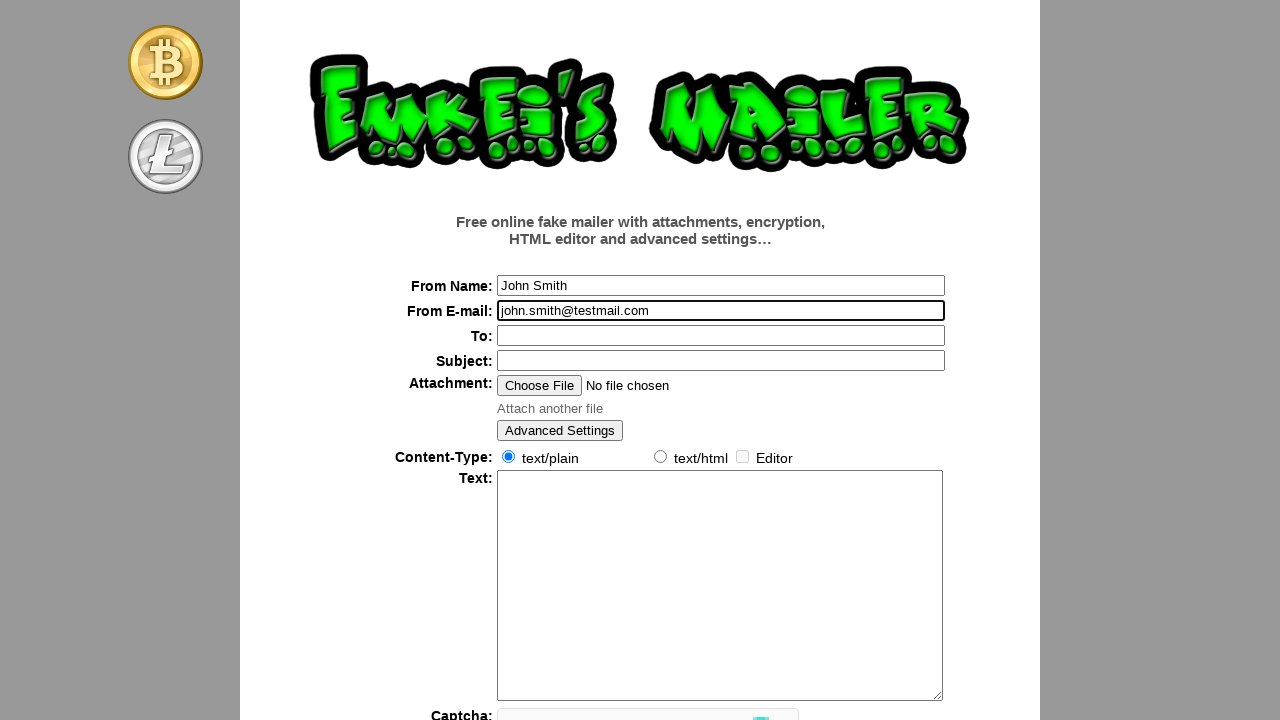

Filled recipient email field with 'recipient@example.com' on //*[@id="rcpt"]
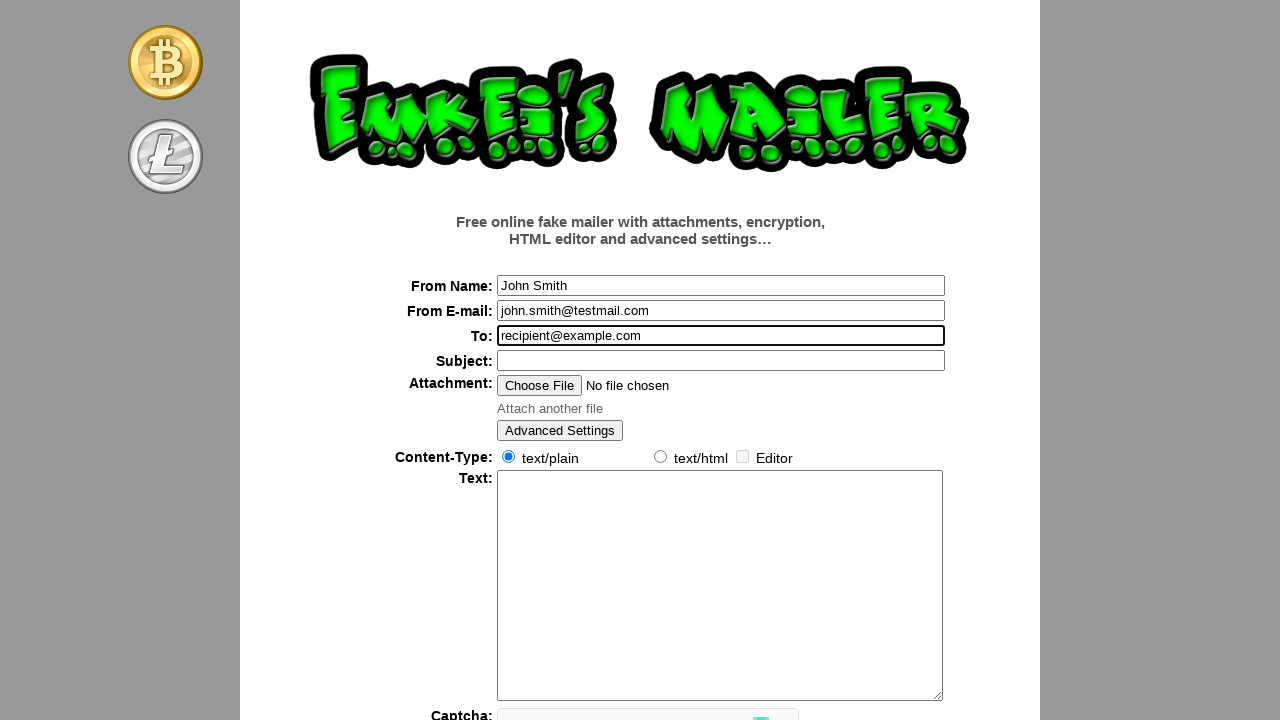

Filled subject field with 'Test Email Subject' on //*[@id="subject"]
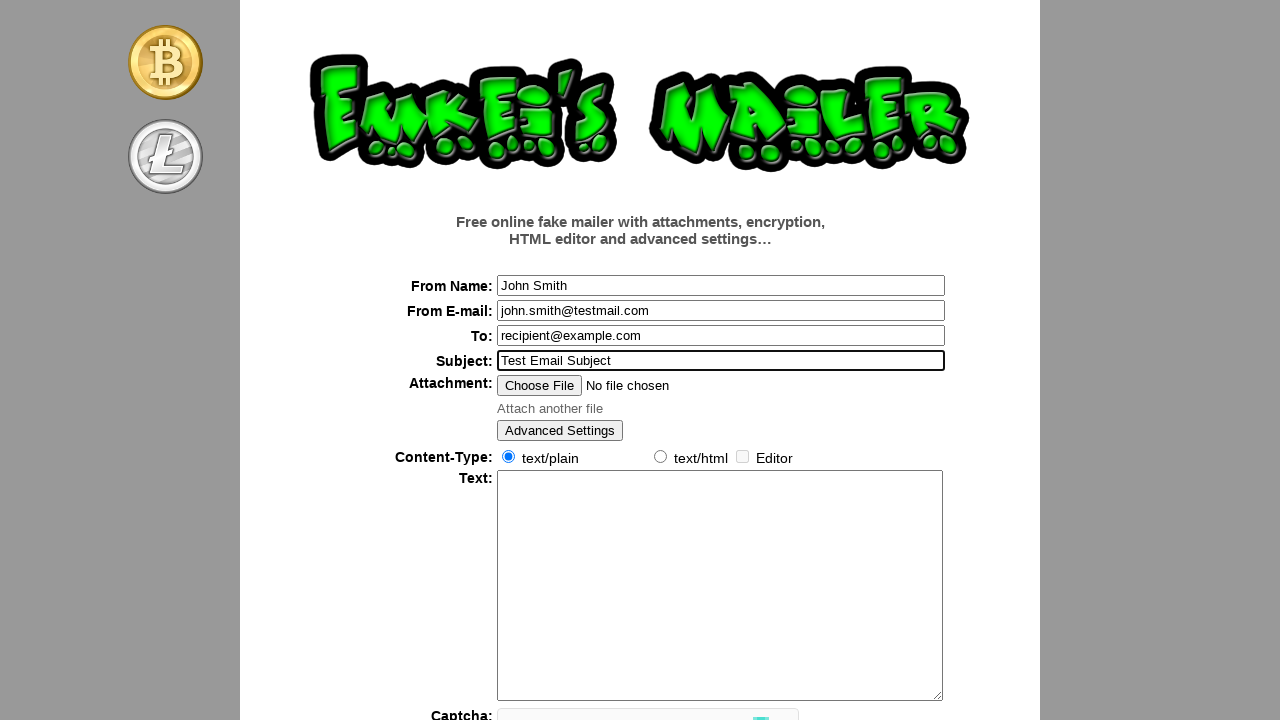

Filled message body field with test email content on //*[@id="text"]
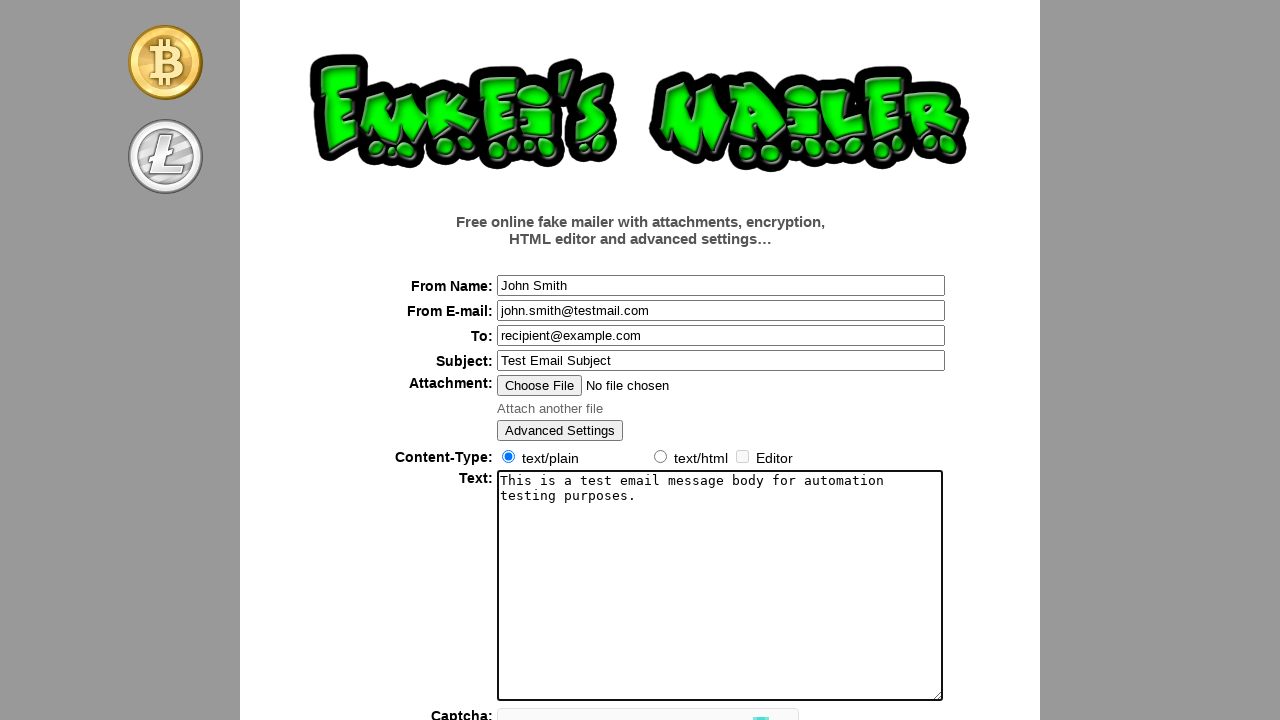

Clicked submit button to send anonymous email at (659, 594) on xpath=//*[@id="sendfrm"]/table[3]/tbody/tr[4]/td[2]/input[2]
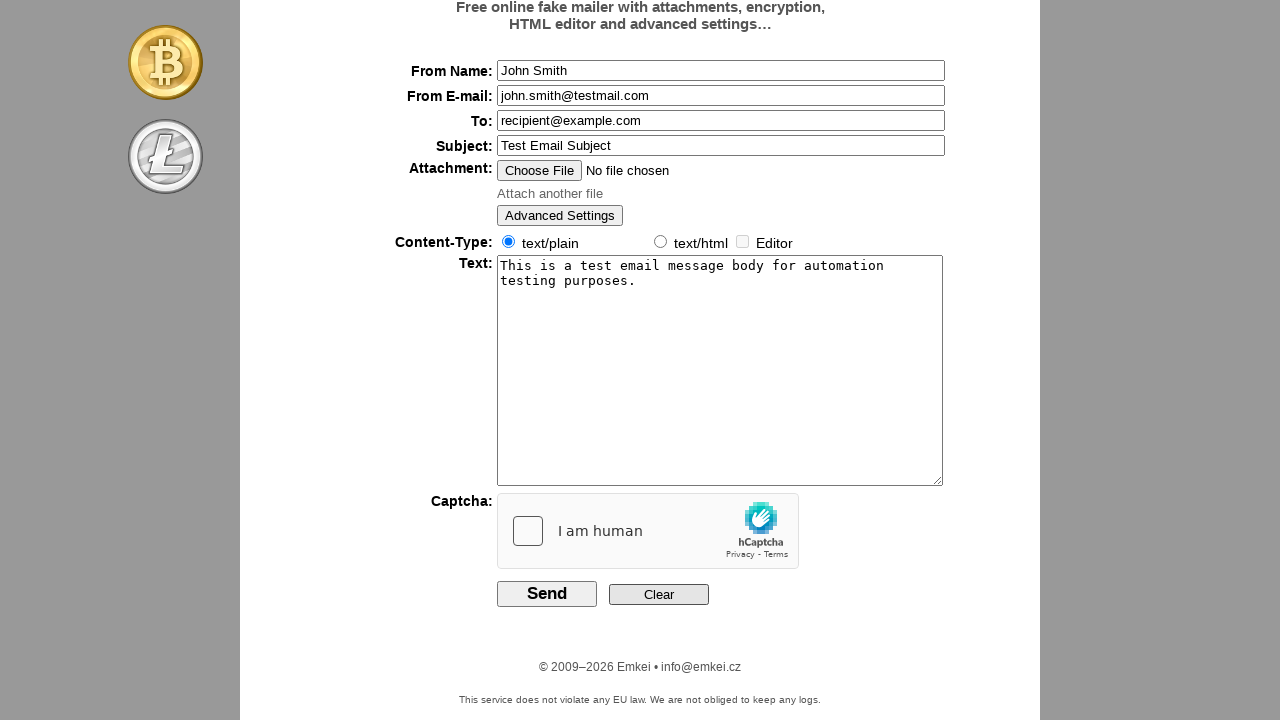

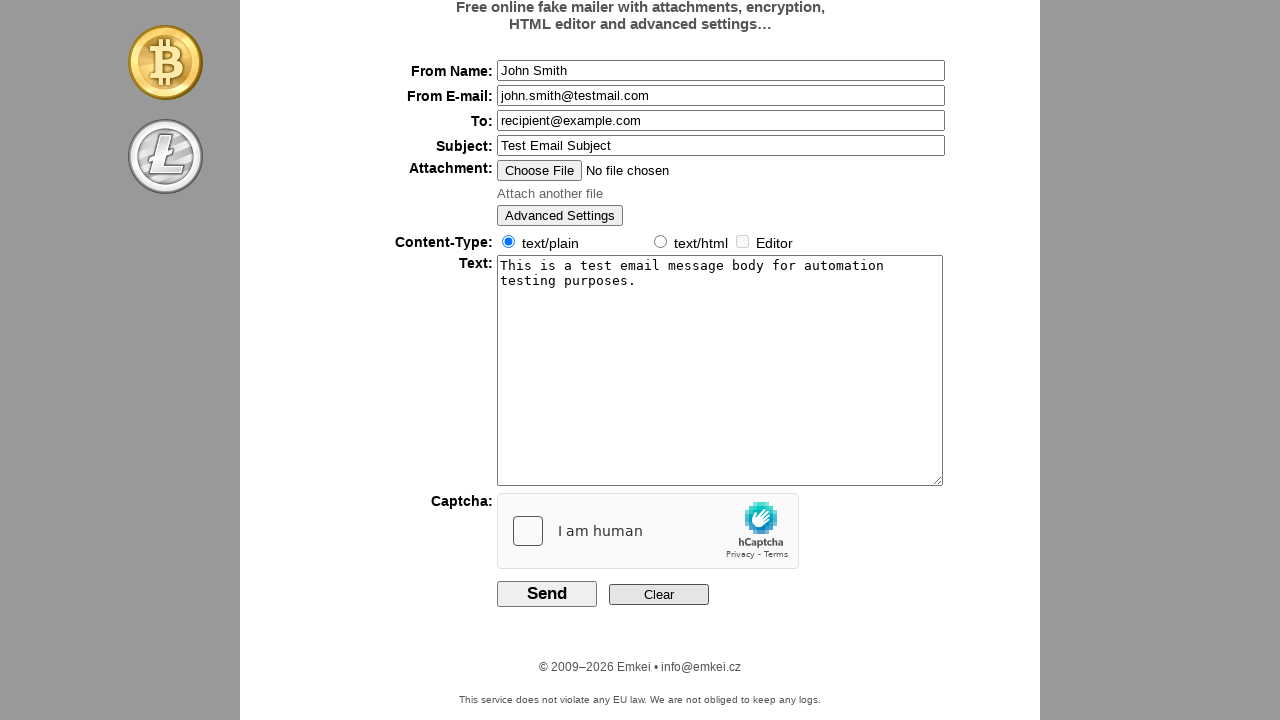